Demonstrates browser navigation methods by navigating to a demo site, going back, going forward, and then navigating to a different URL to test the navigate.to() functionality.

Starting URL: https://tutorialsninja.com/demo/

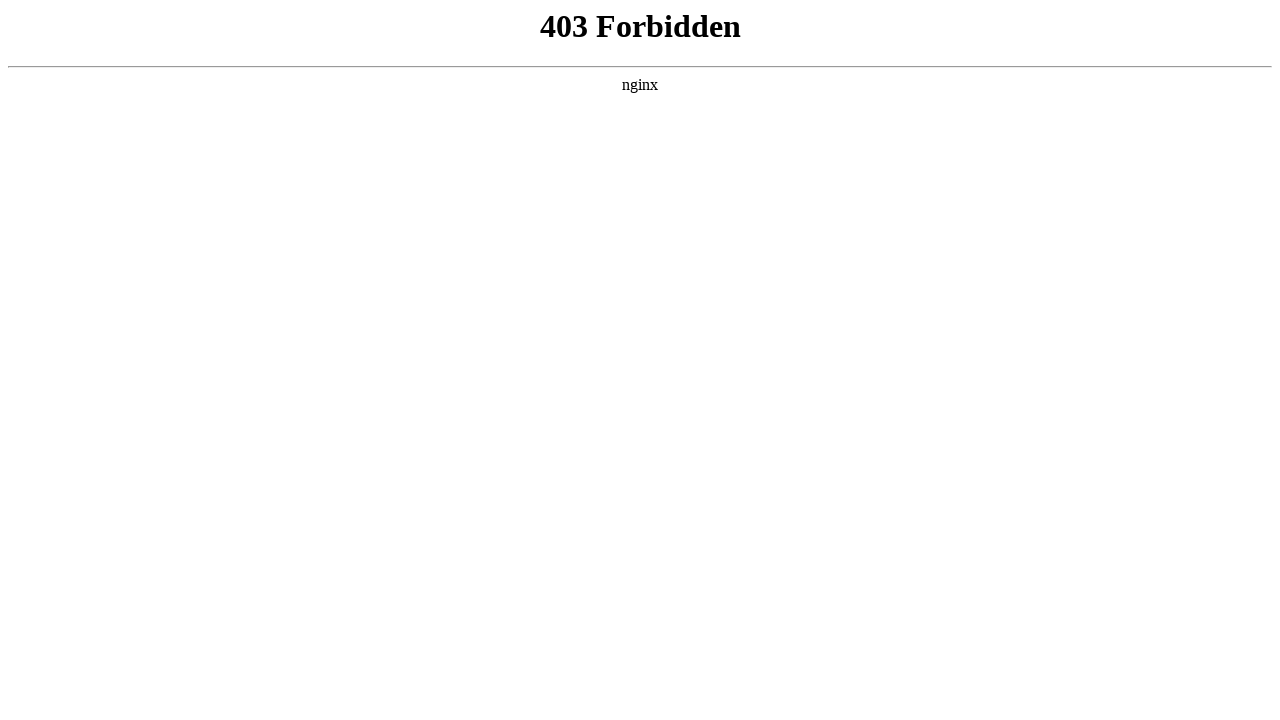

Set viewport size to 1920x1080
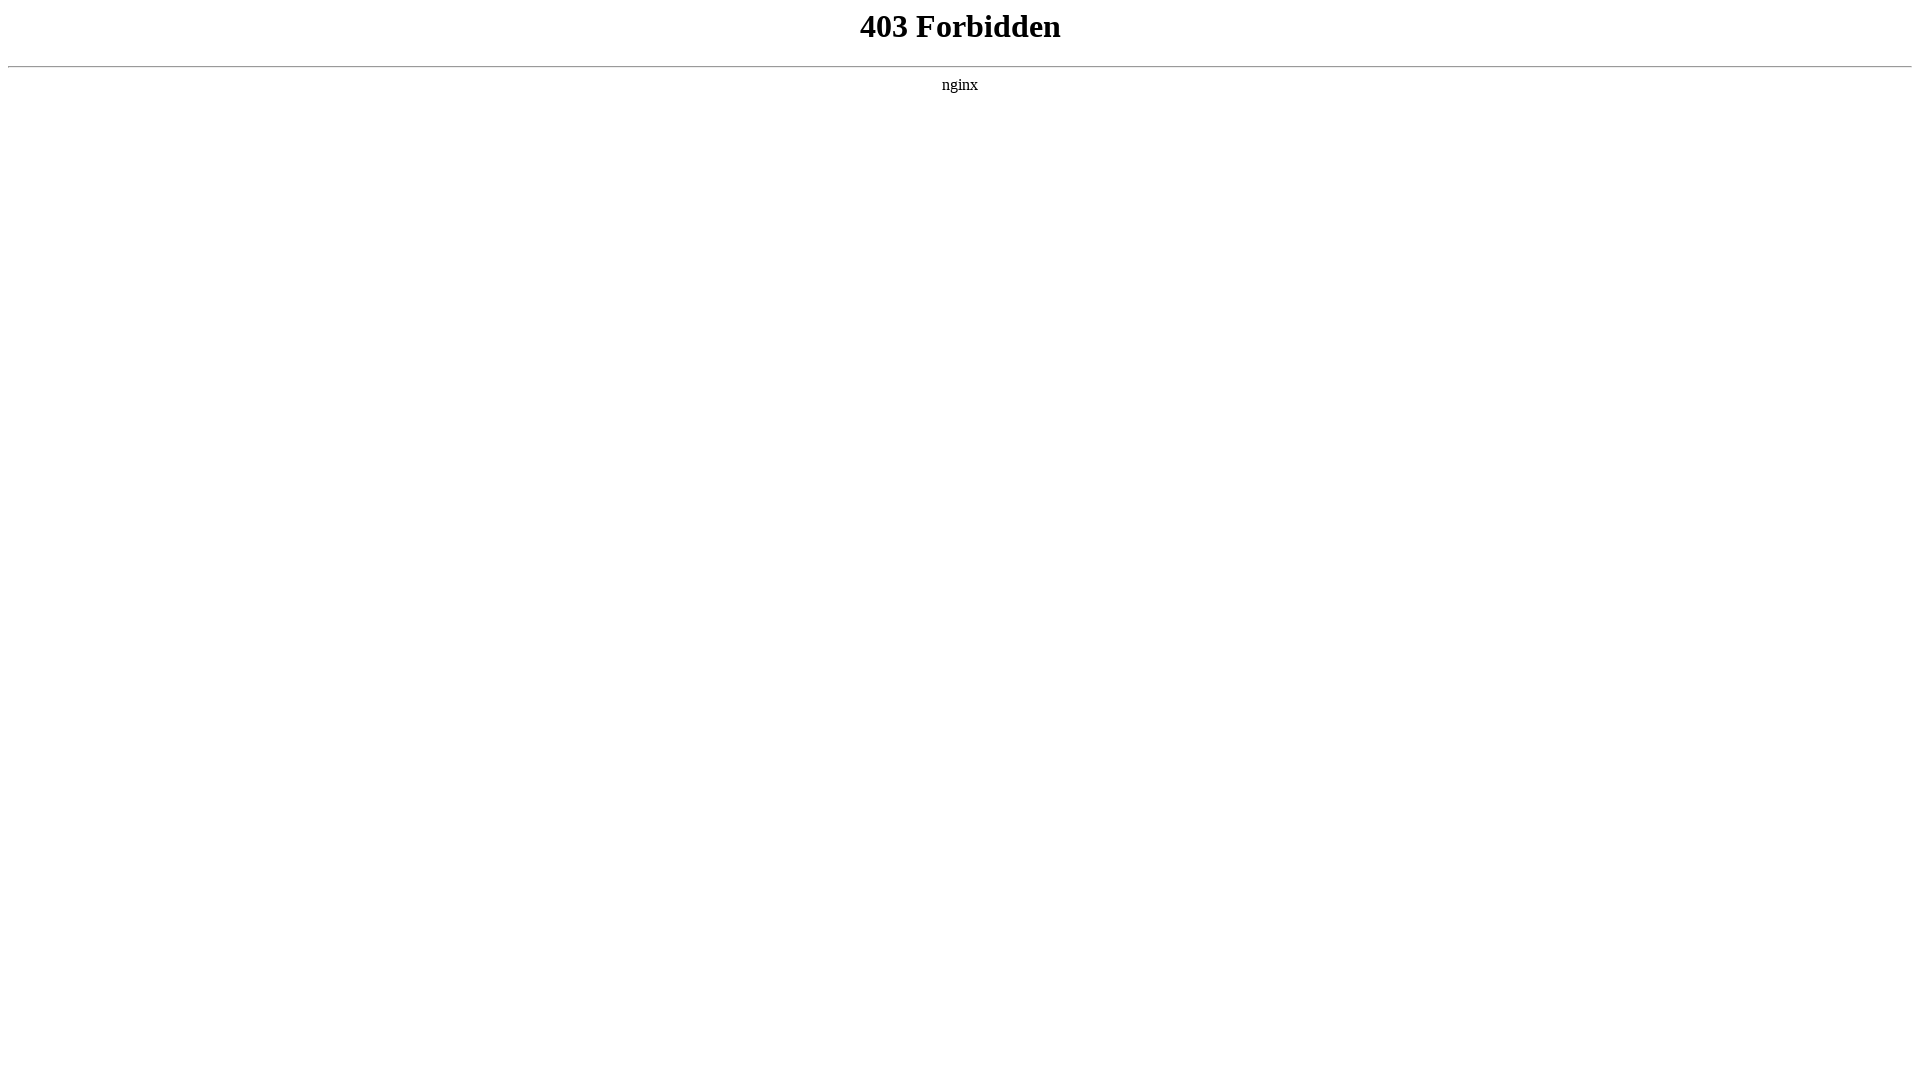

Navigated back to previous page
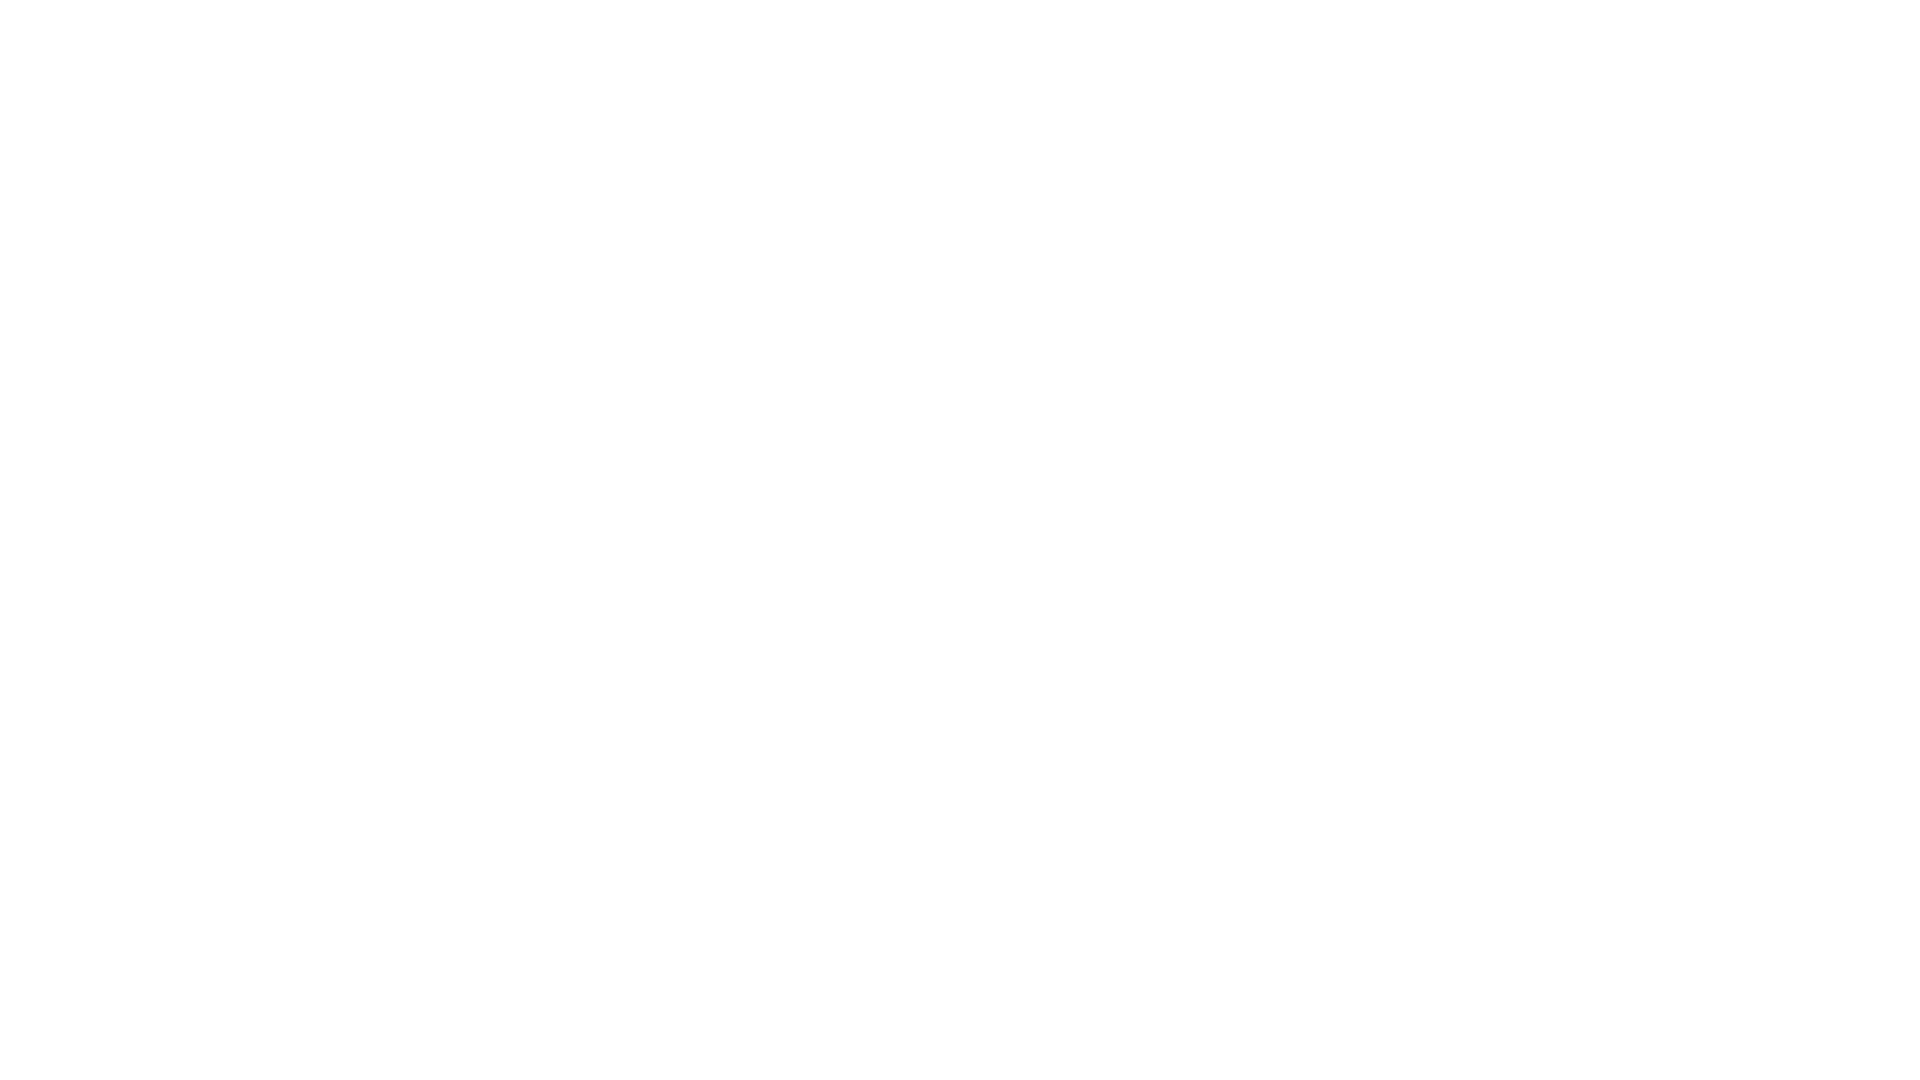

Navigated forward to TutorialsNinja demo site
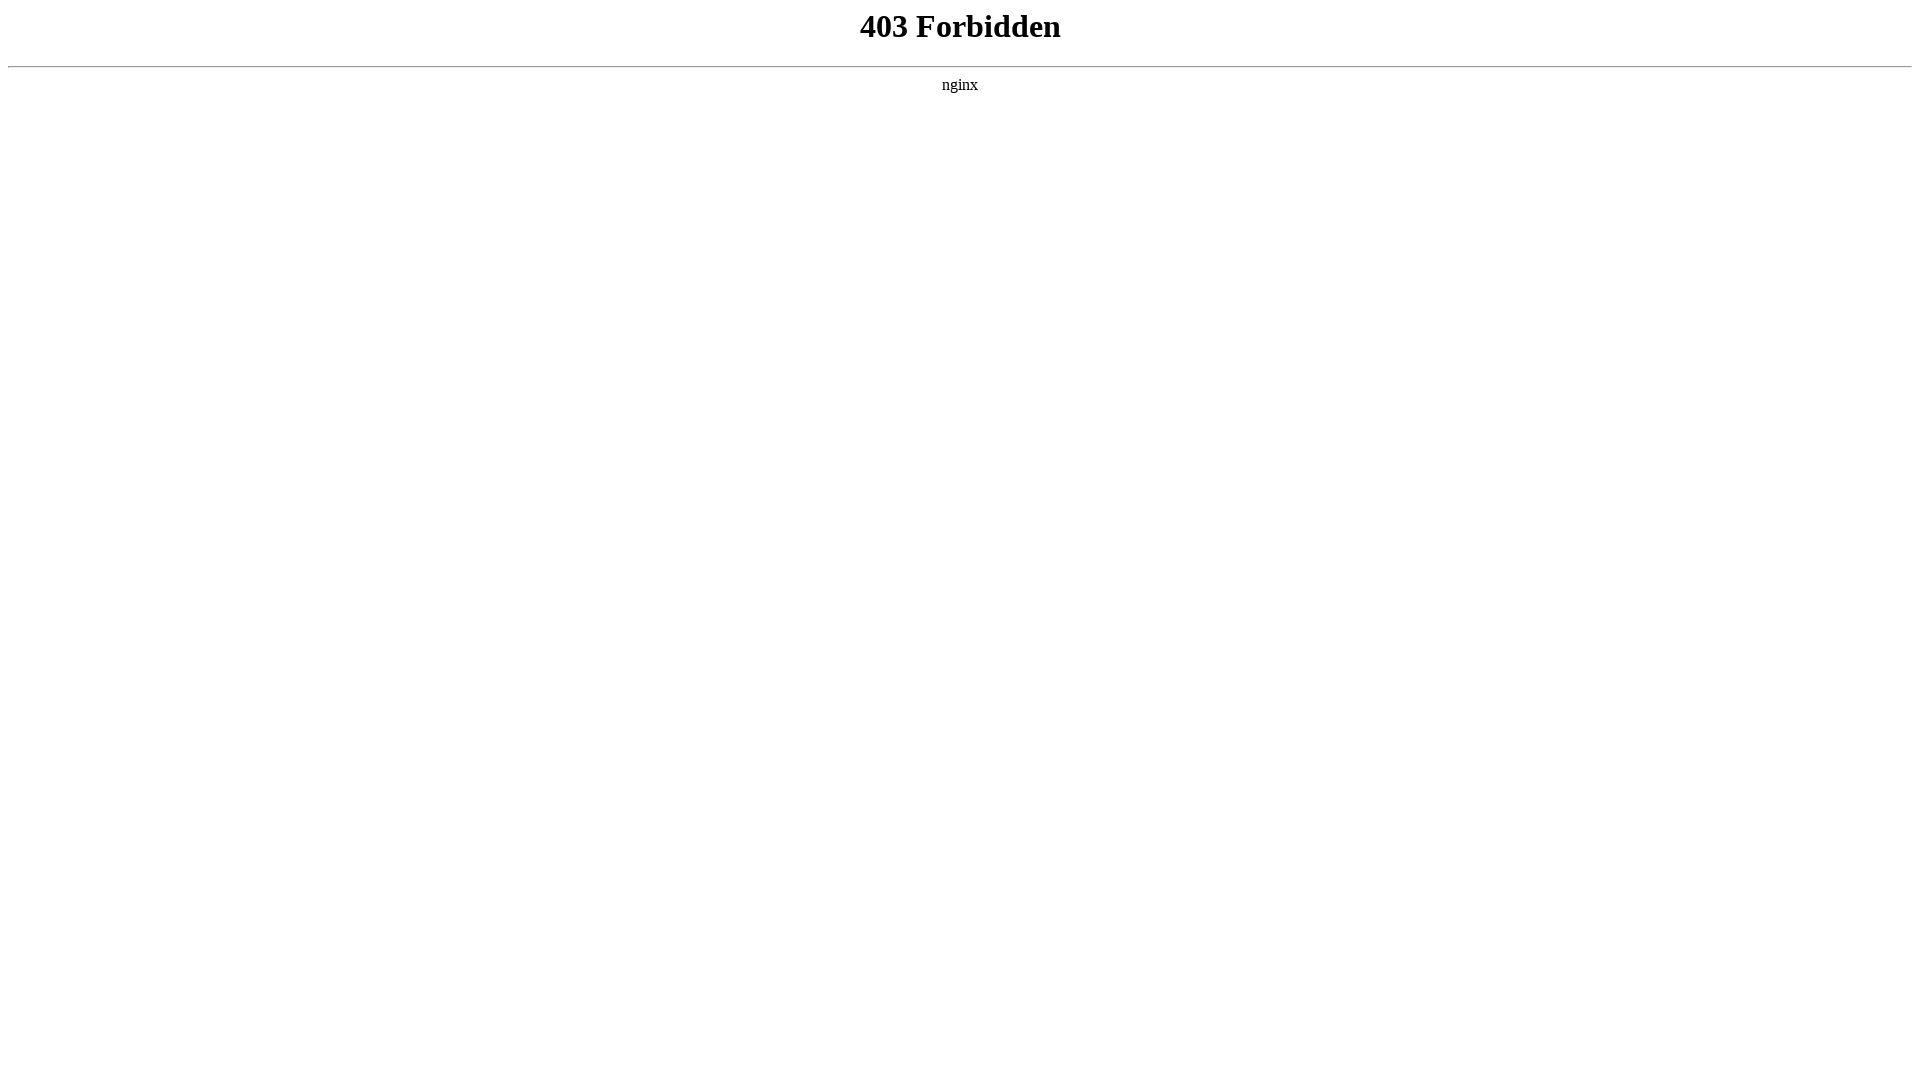

Waited for page to reach domcontentloaded state
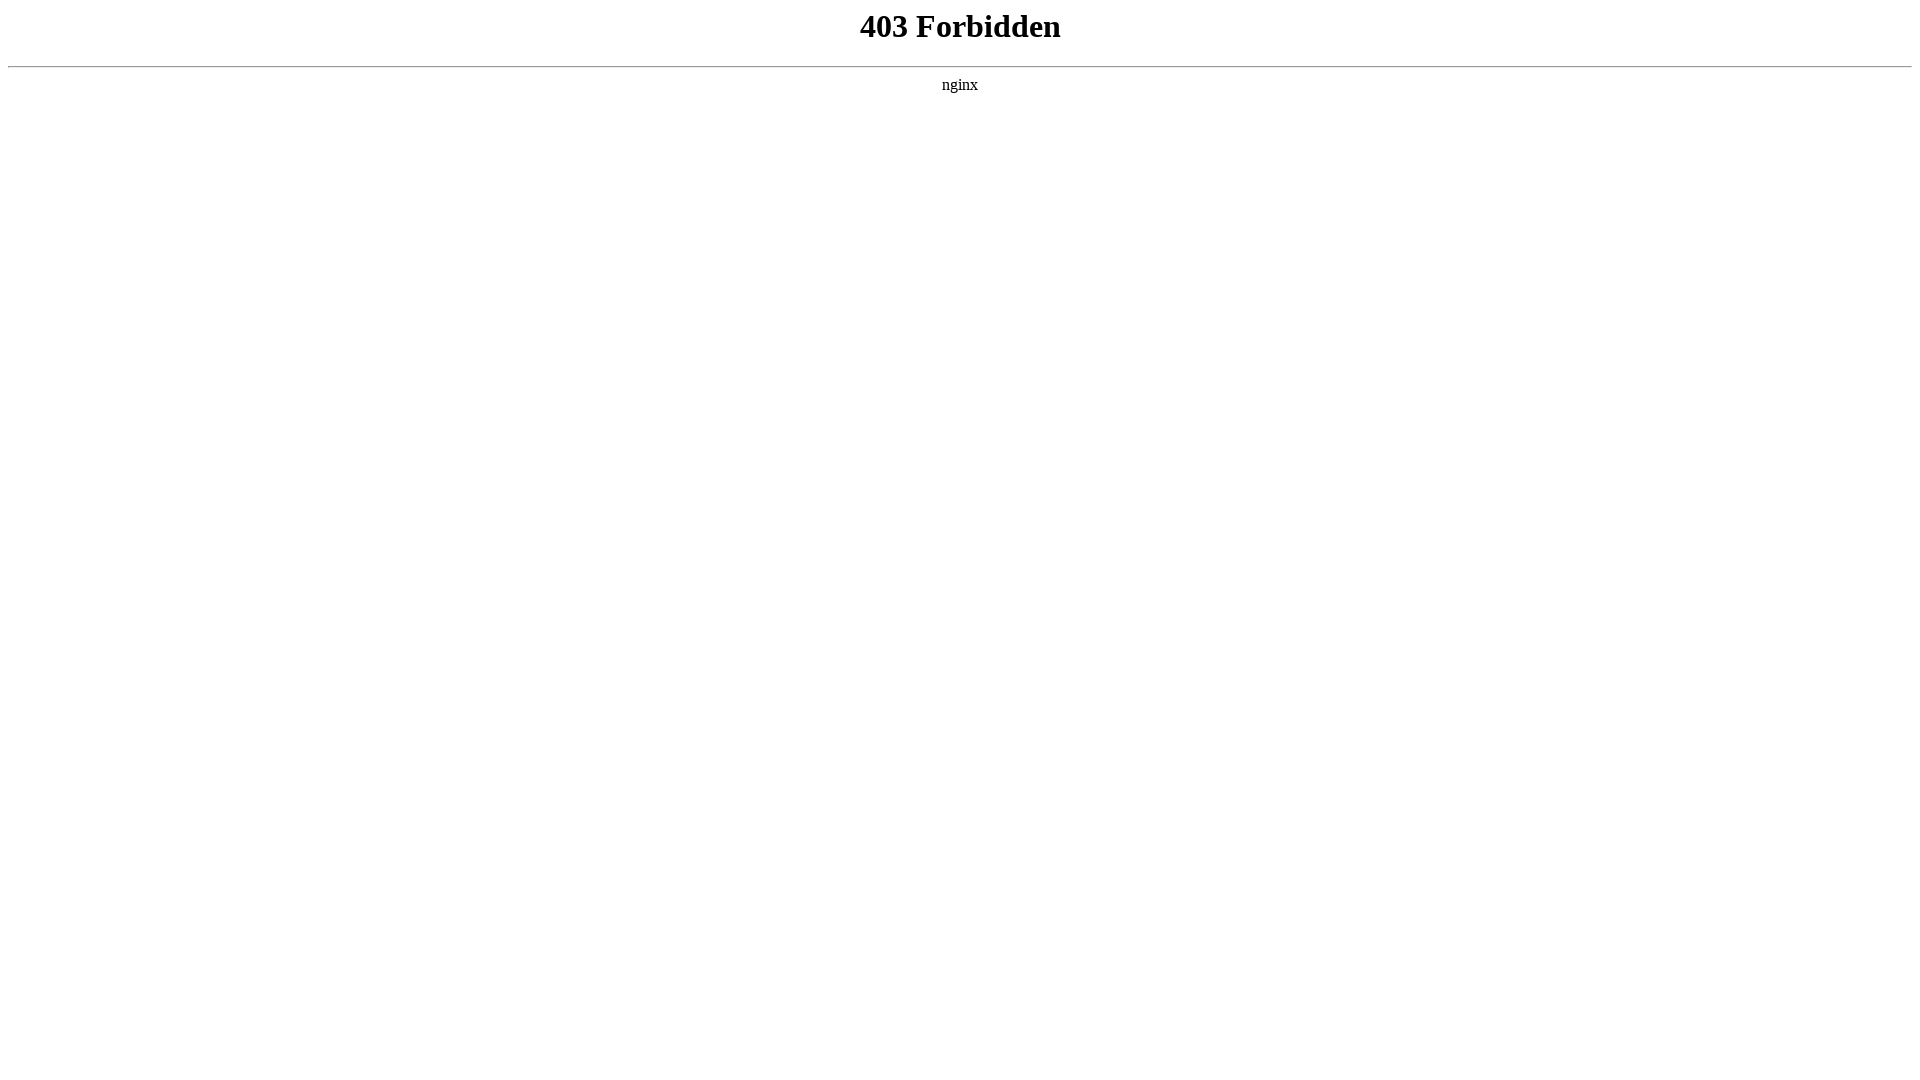

Navigated to OrangeHRM login page
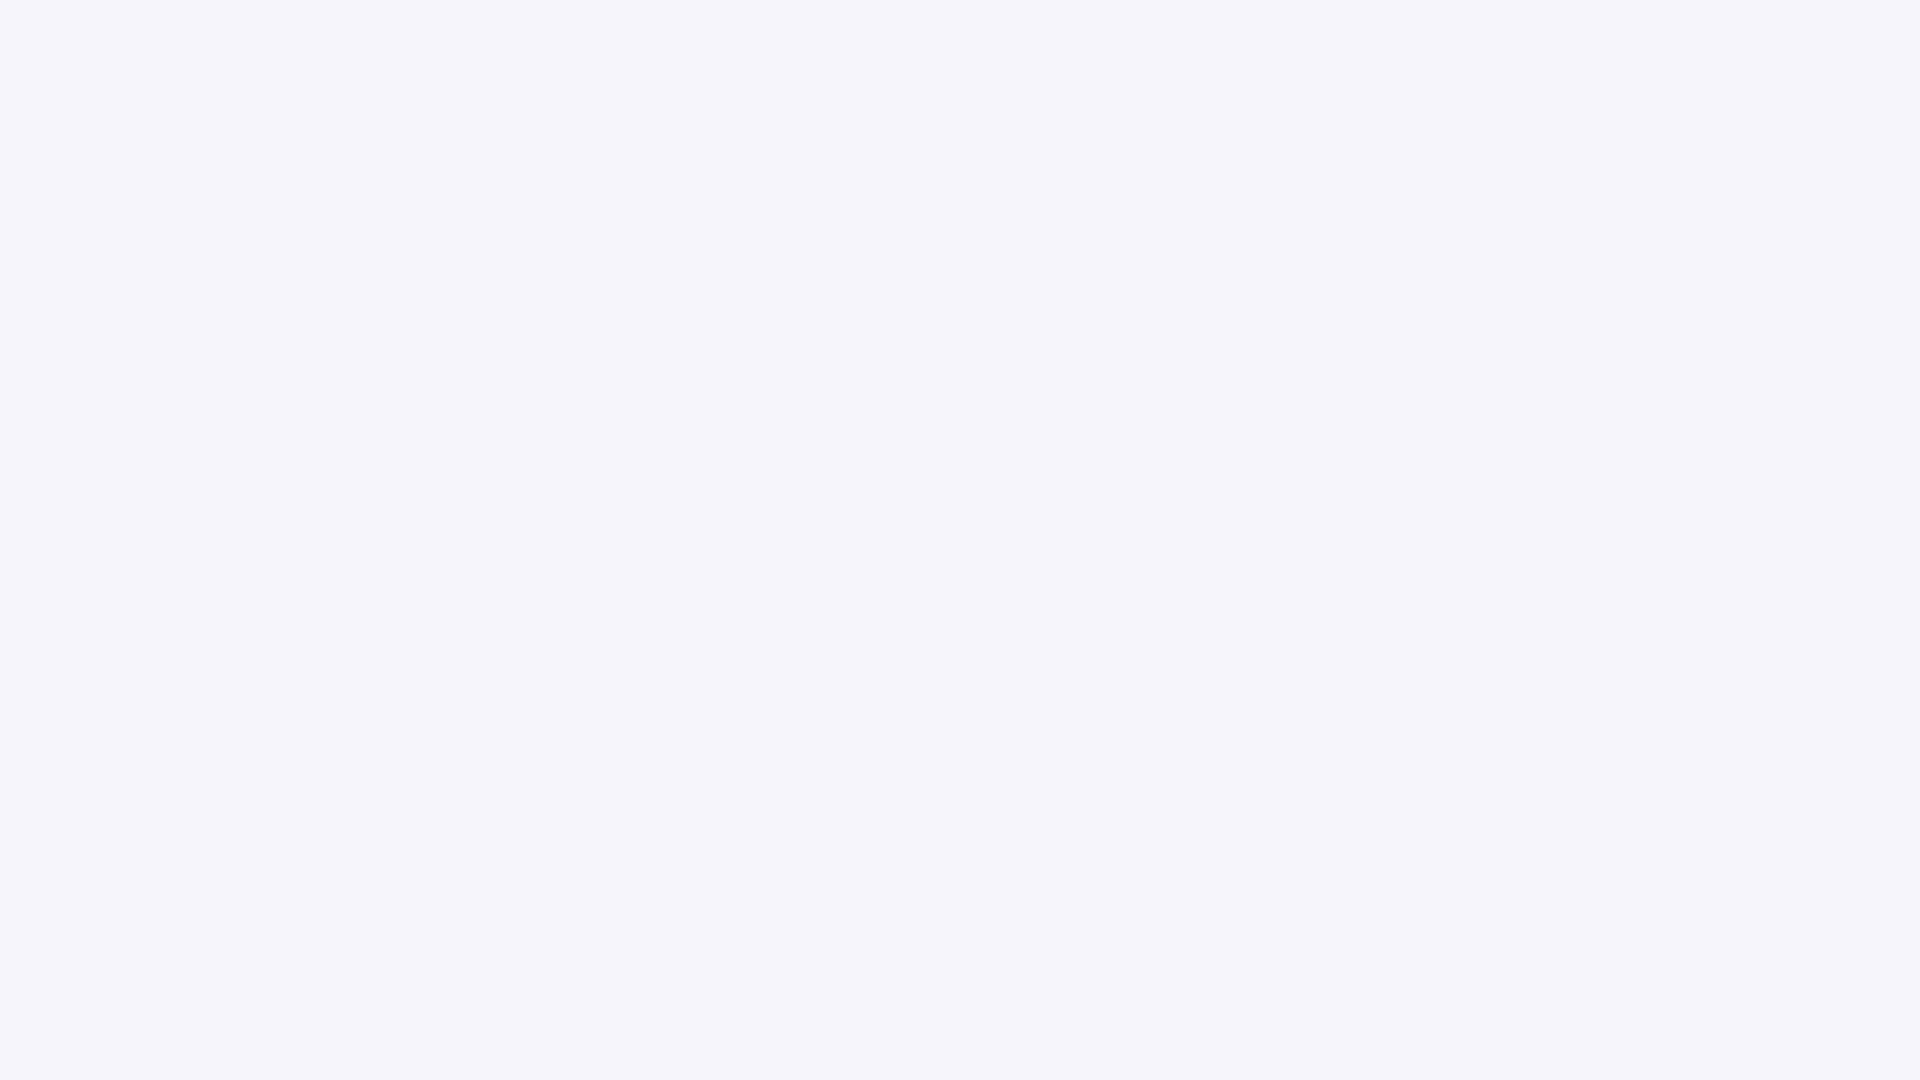

Waited for OrangeHRM page to reach domcontentloaded state
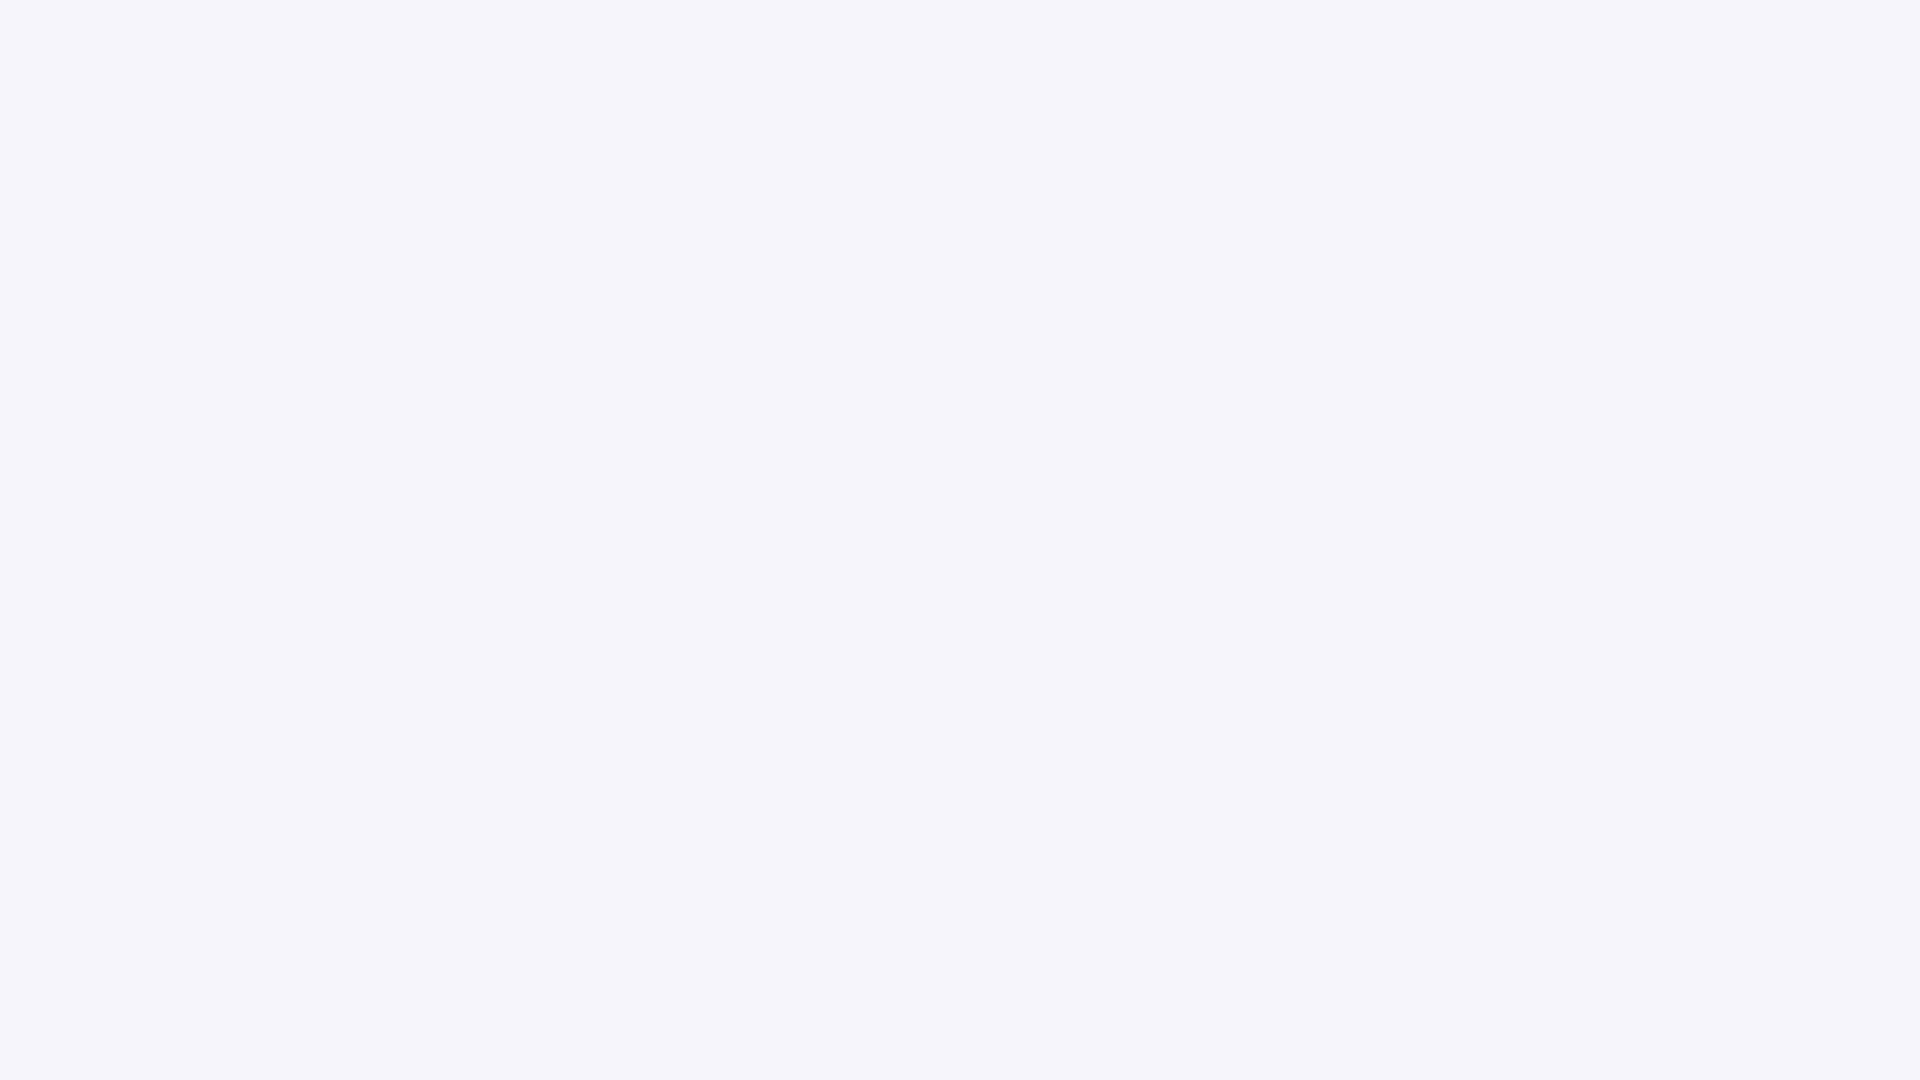

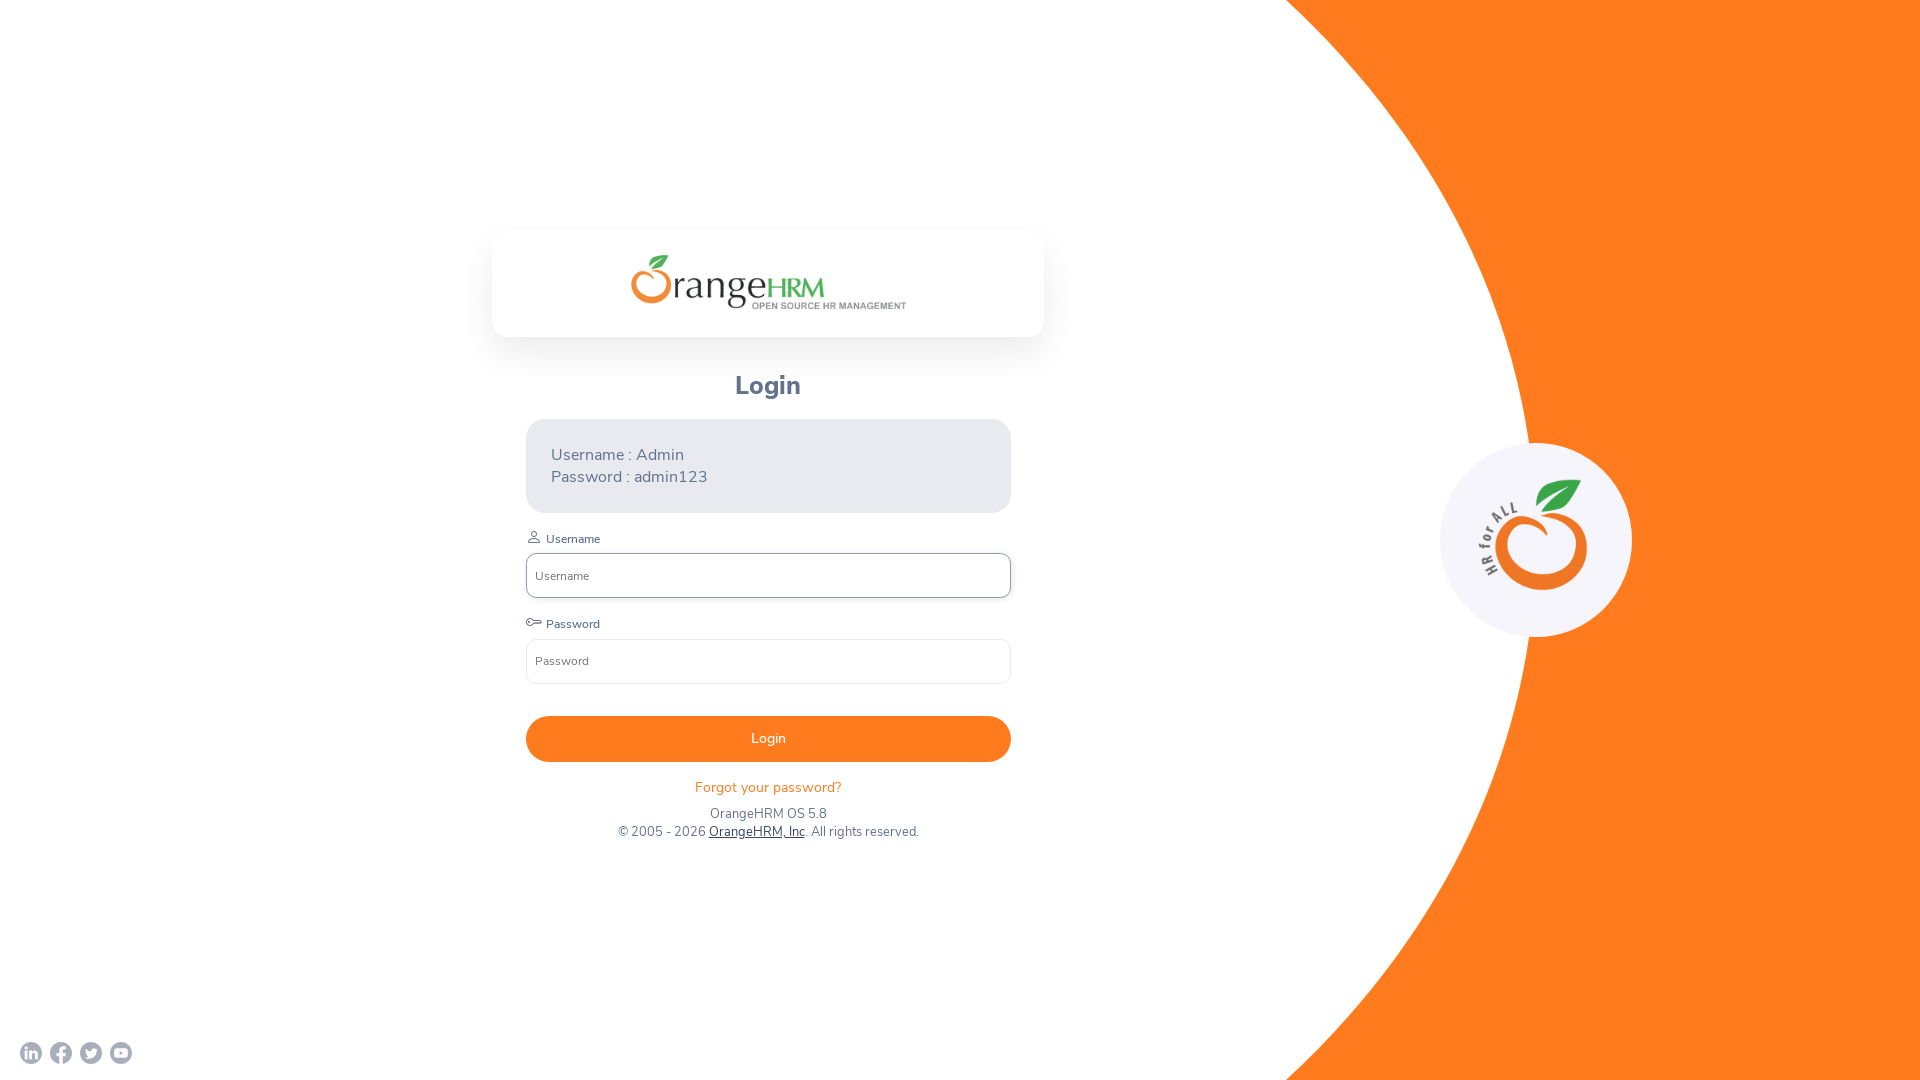